Tests TodoMVC application by adding todo items, editing them with double-click, toggling completion status, and clearing completed items

Starting URL: http://todomvc4tasj.herokuapp.com/

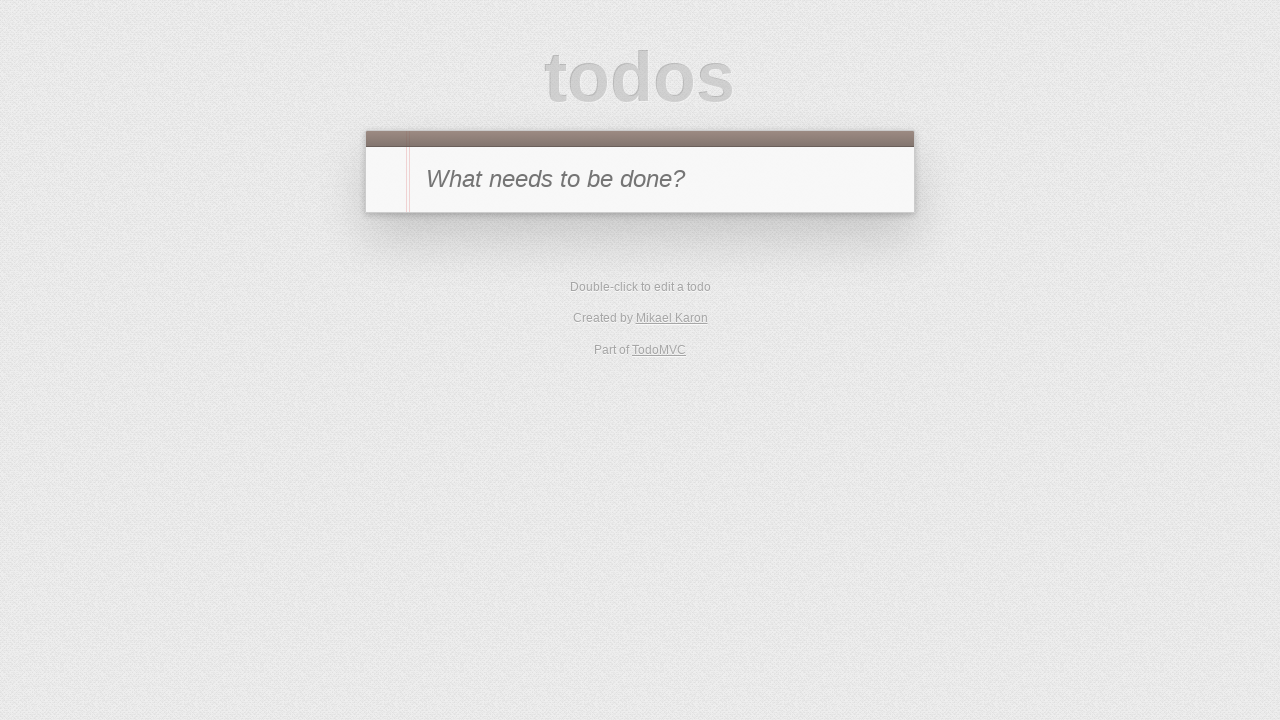

Filled new todo input with 'a' on #new-todo
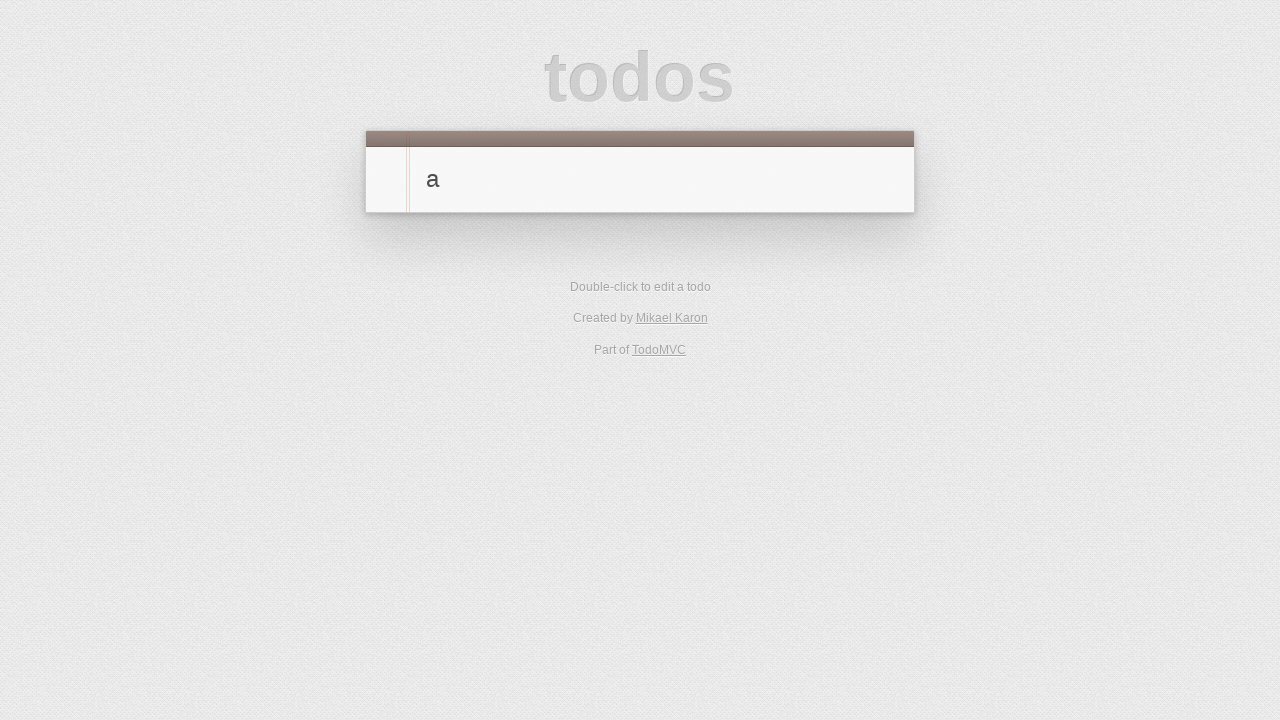

Pressed Enter to add first todo item 'a' on #new-todo
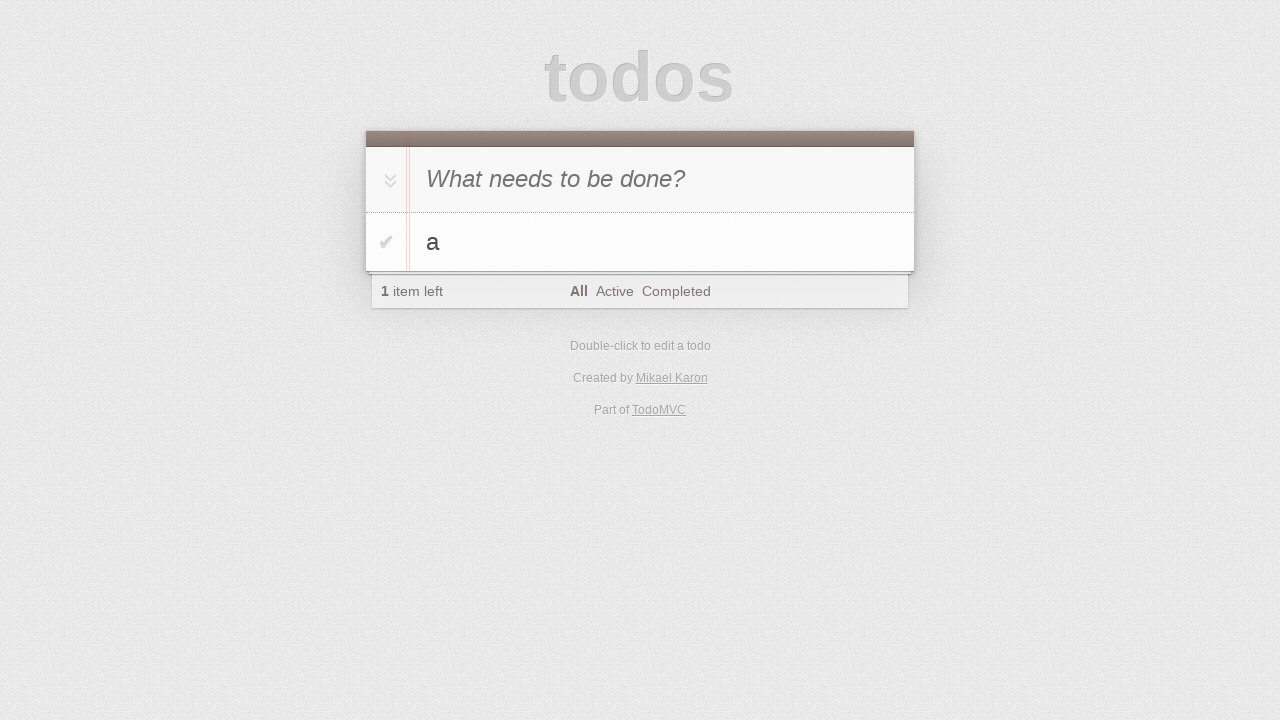

Waited 3 seconds for todo to be added
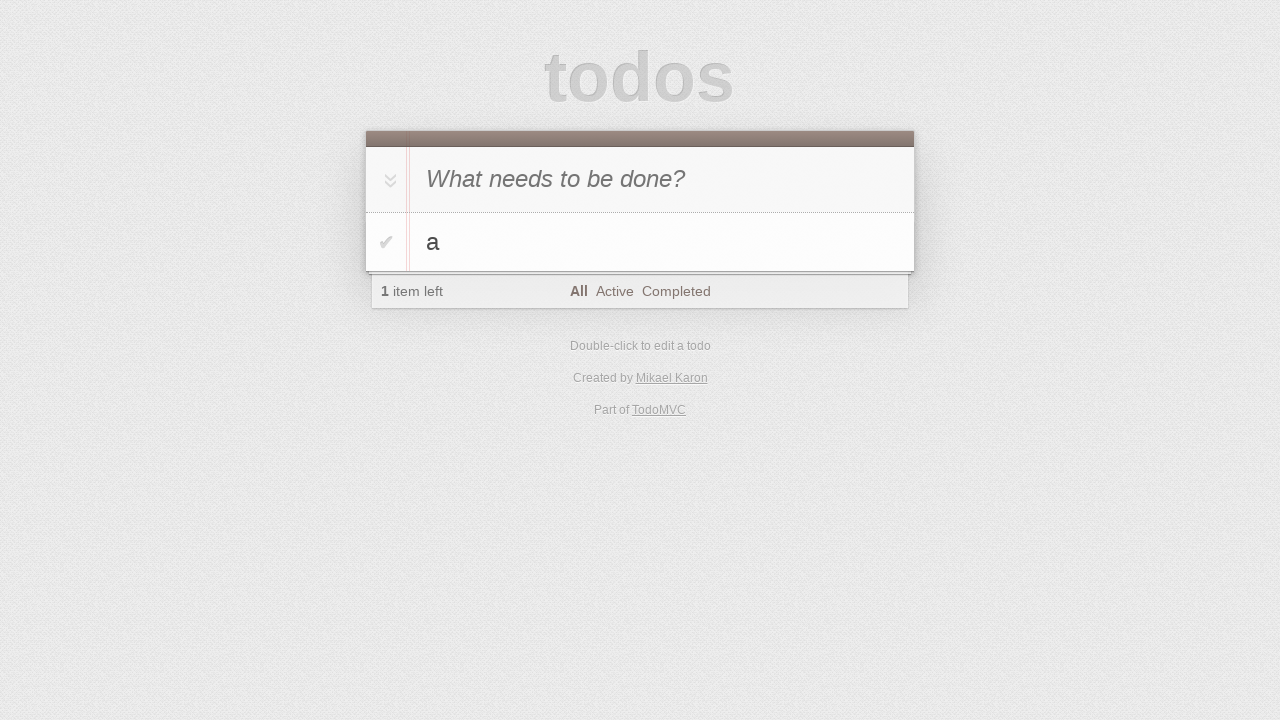

Verified first todo item appeared in the list
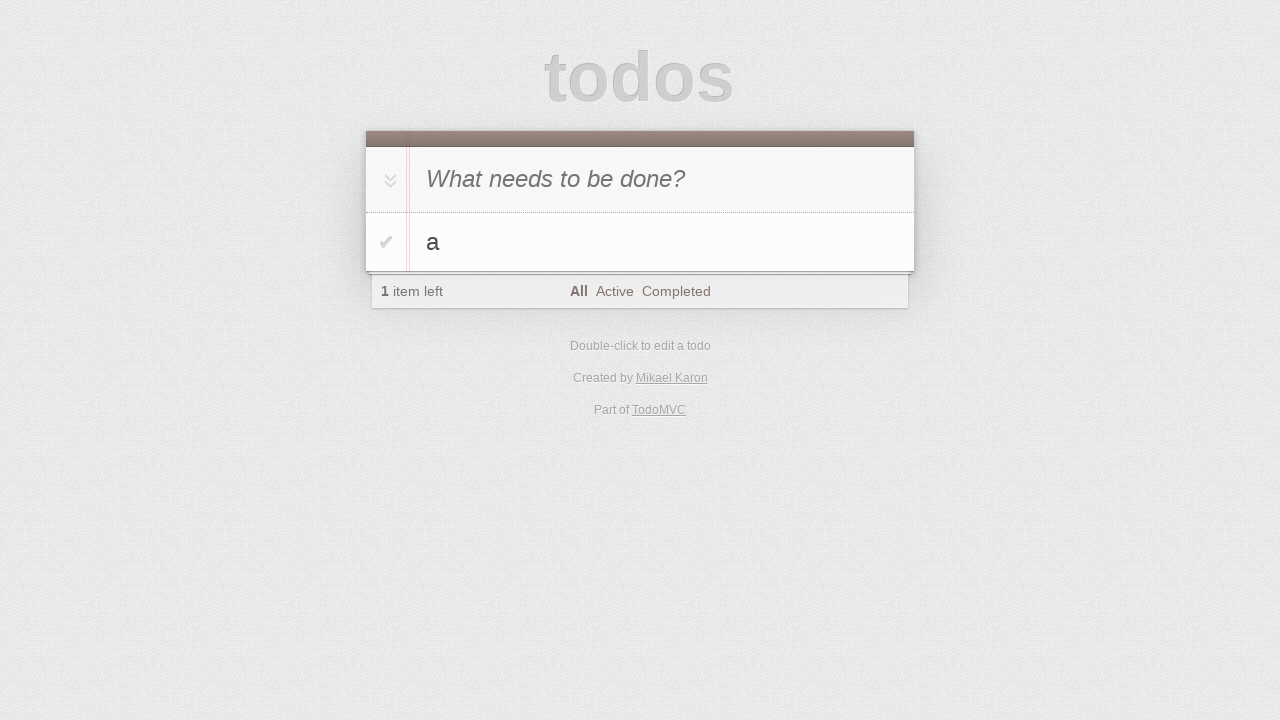

Filled new todo input with 'b' on #new-todo
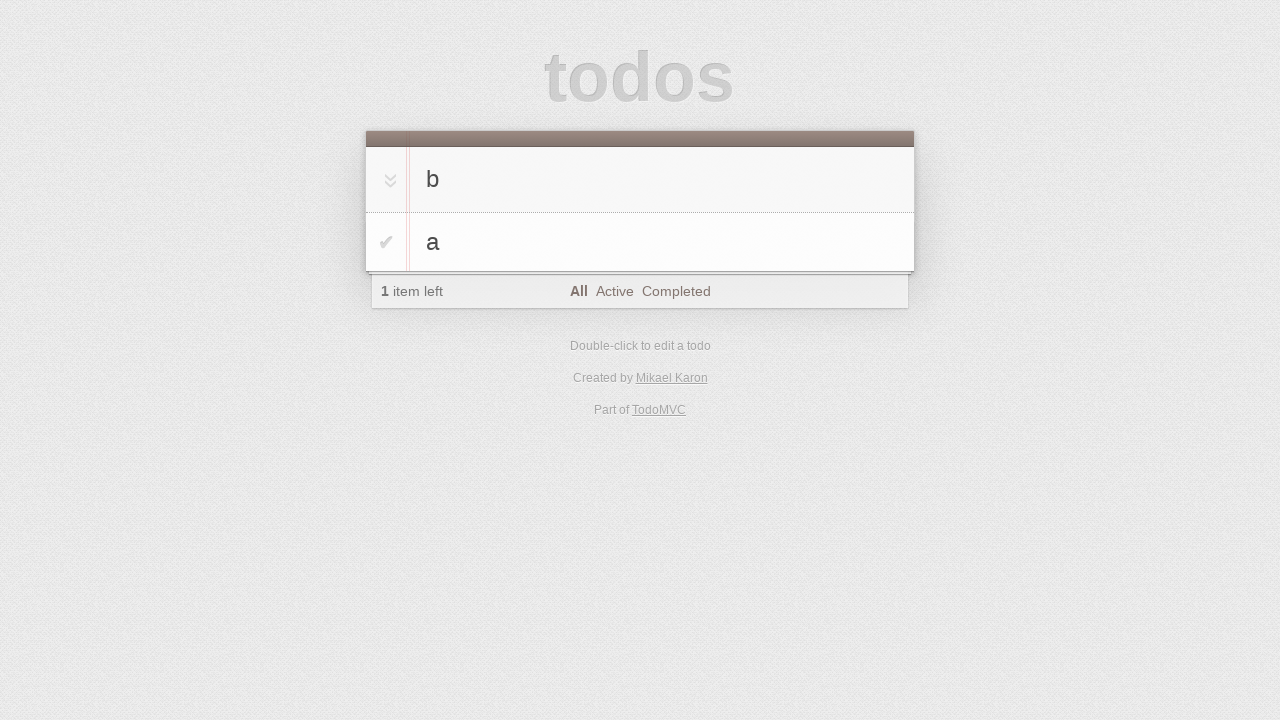

Pressed Enter to add second todo item 'b' on #new-todo
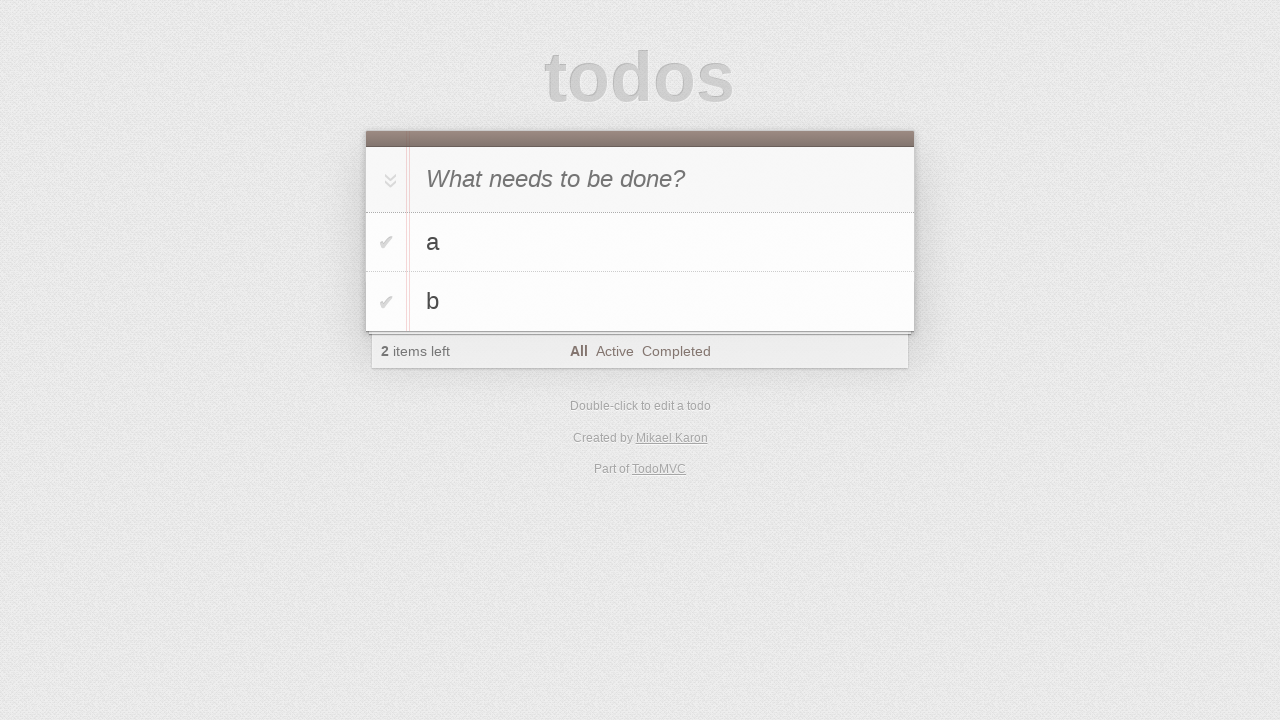

Waited 3 seconds for second todo to be added
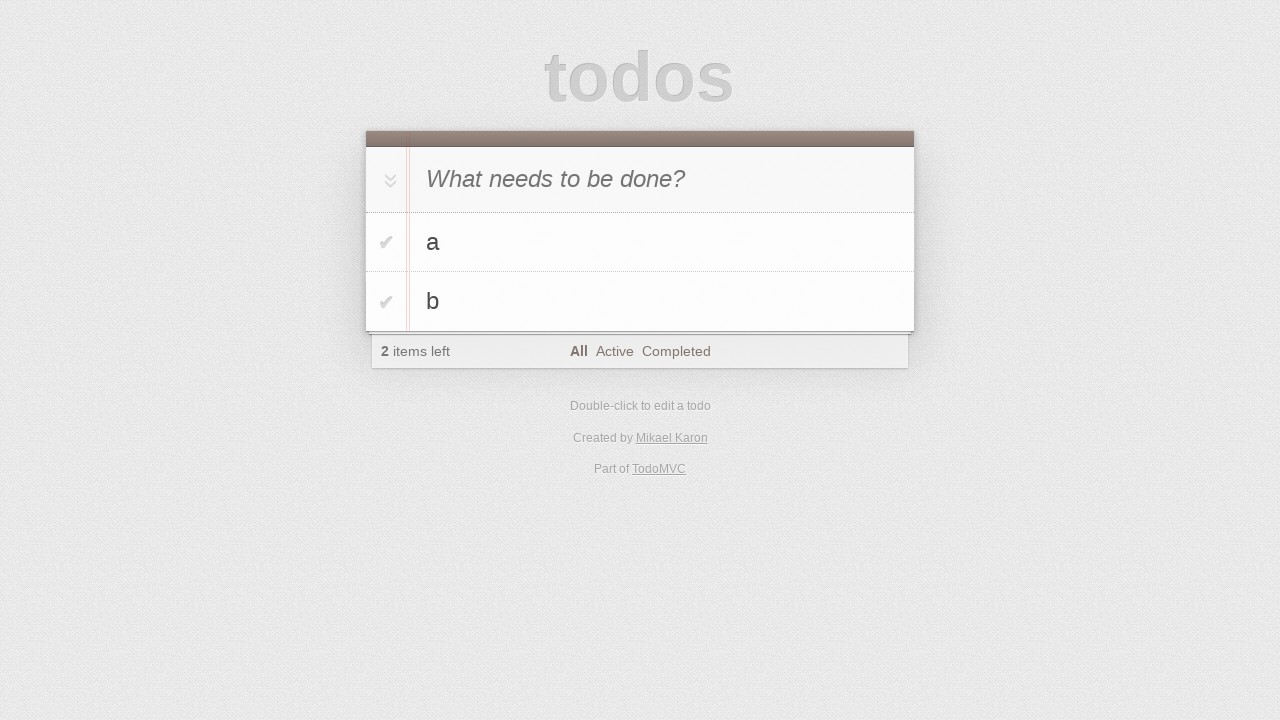

Double-clicked on first todo 'a' to enter edit mode at (640, 242) on #todo-list>li:has-text('a')
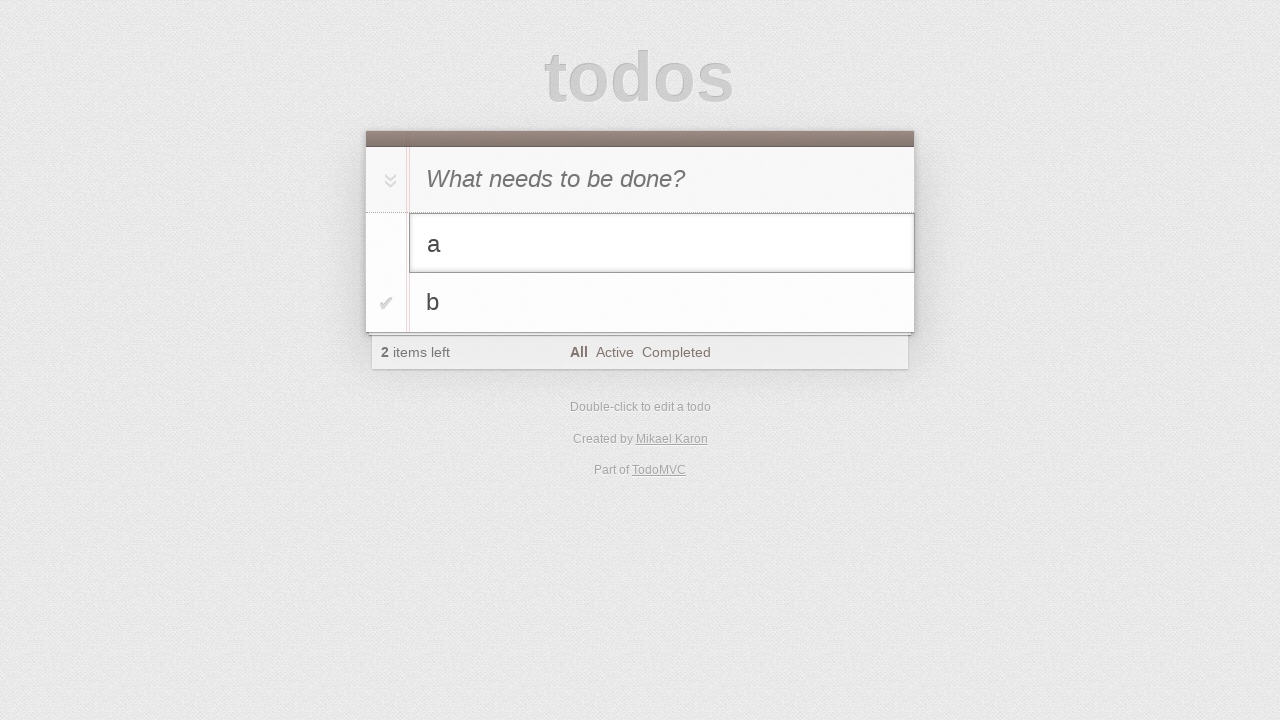

Typed ' edited' to modify first todo text on .editing .edit
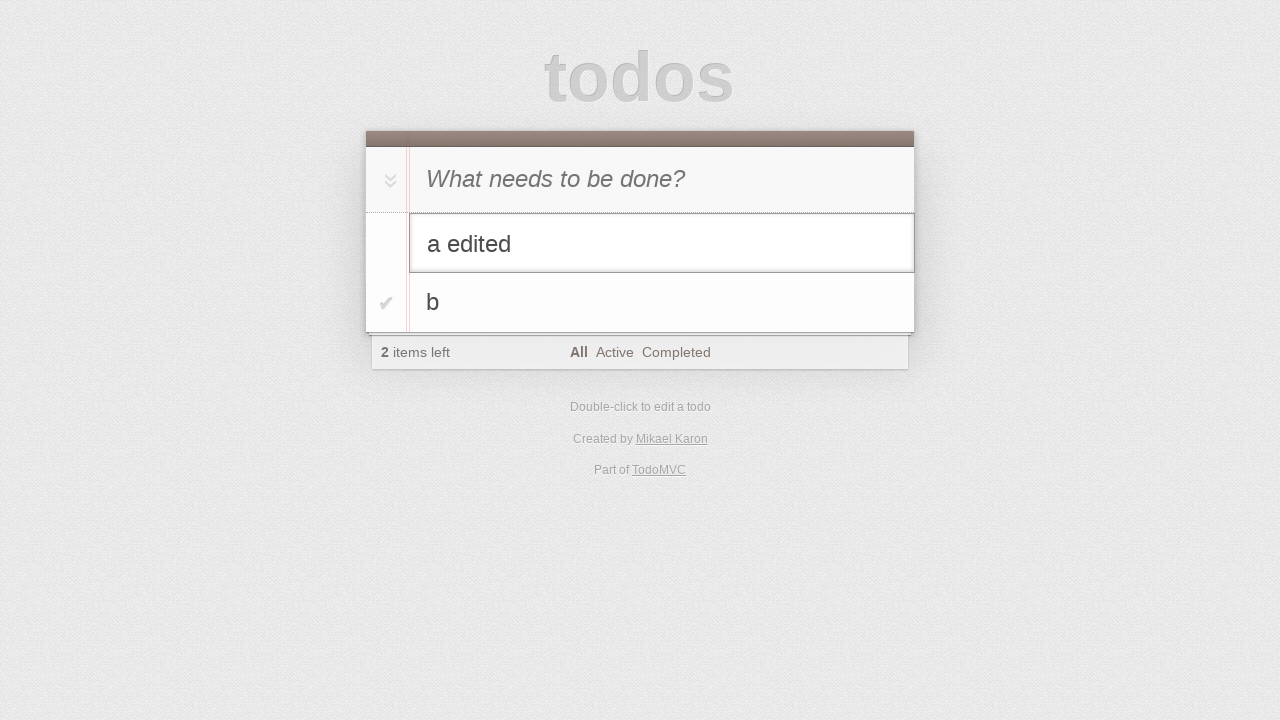

Pressed Enter to confirm edit of first todo to 'a edited' on .editing .edit
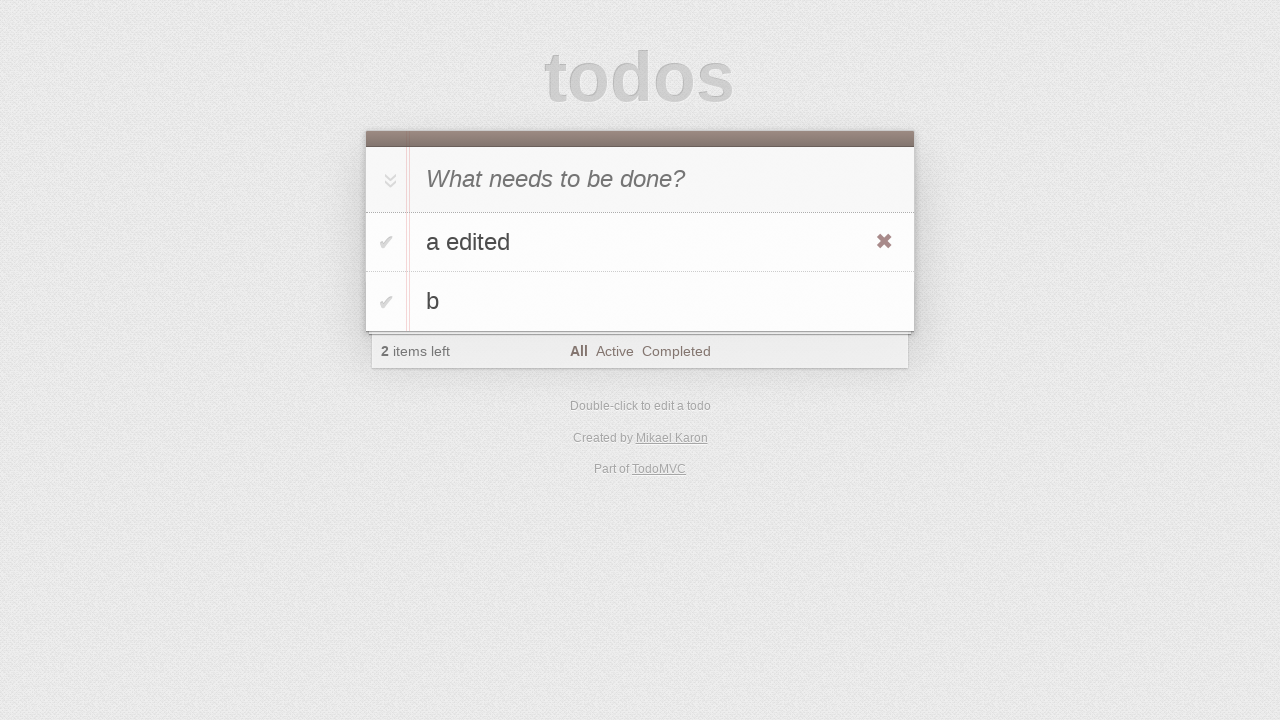

Waited 3 seconds for edit to be applied
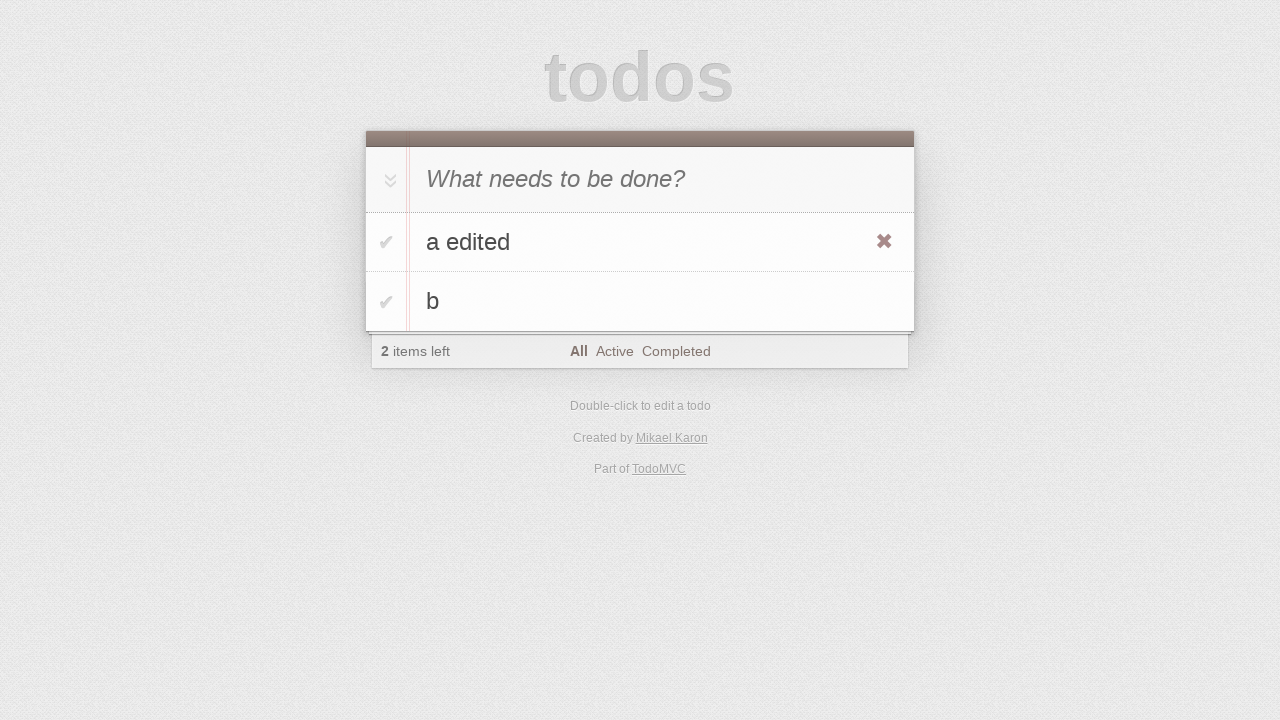

Hovered over 'a edited' todo to reveal destroy button at (640, 242) on #todo-list>li:has-text('a edited')
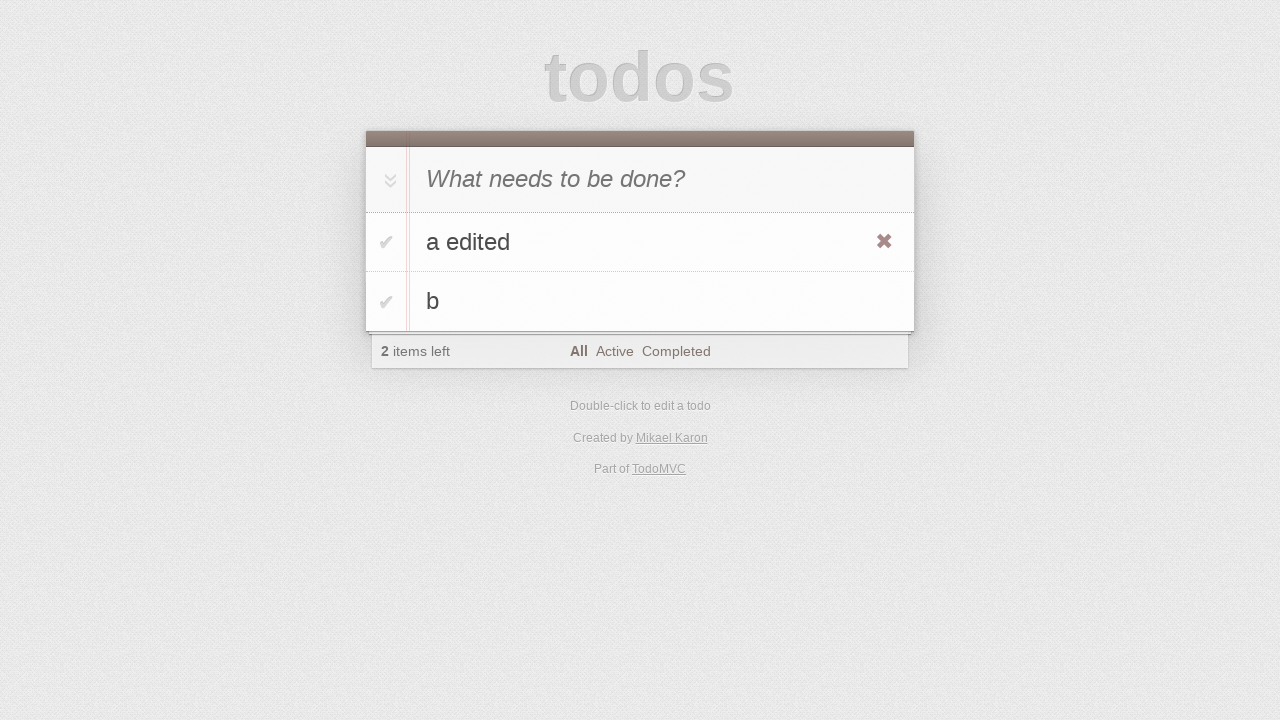

Clicked destroy button to delete 'a edited' todo at (884, 242) on #todo-list>li:has-text('a edited') .destroy
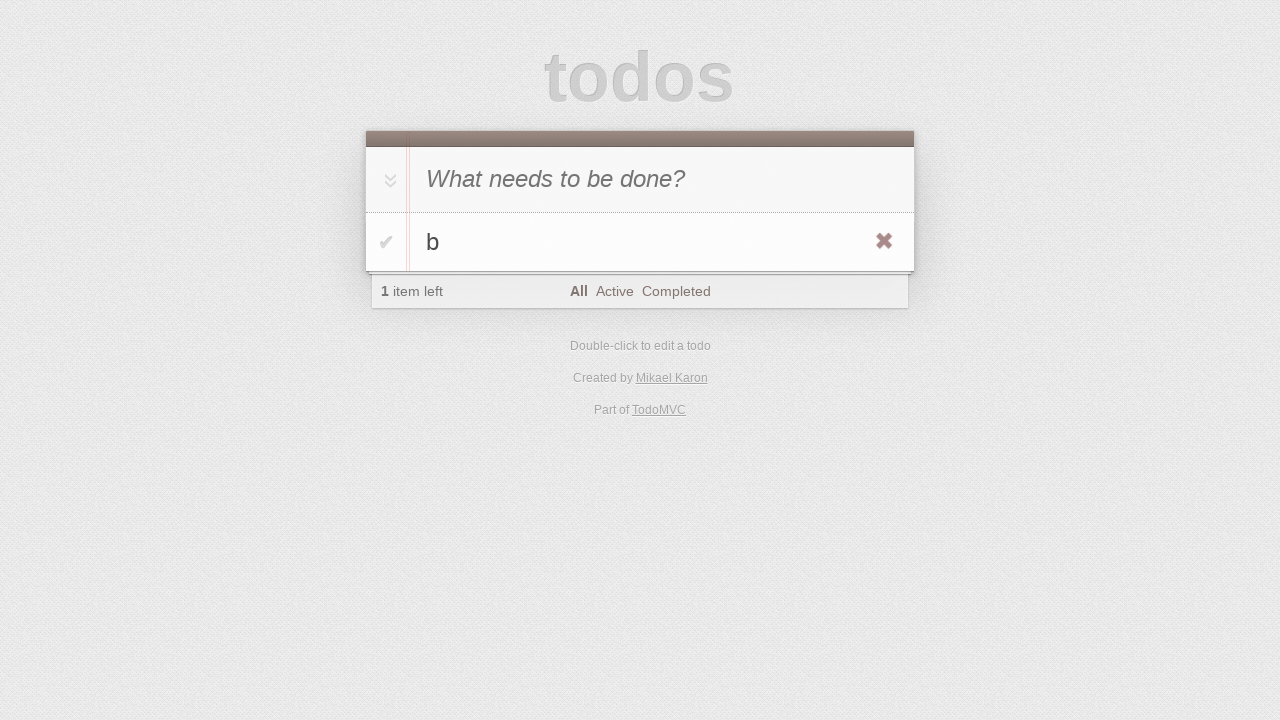

Double-clicked on todo 'b' to enter edit mode at (640, 242) on #todo-list>li:has-text('b')
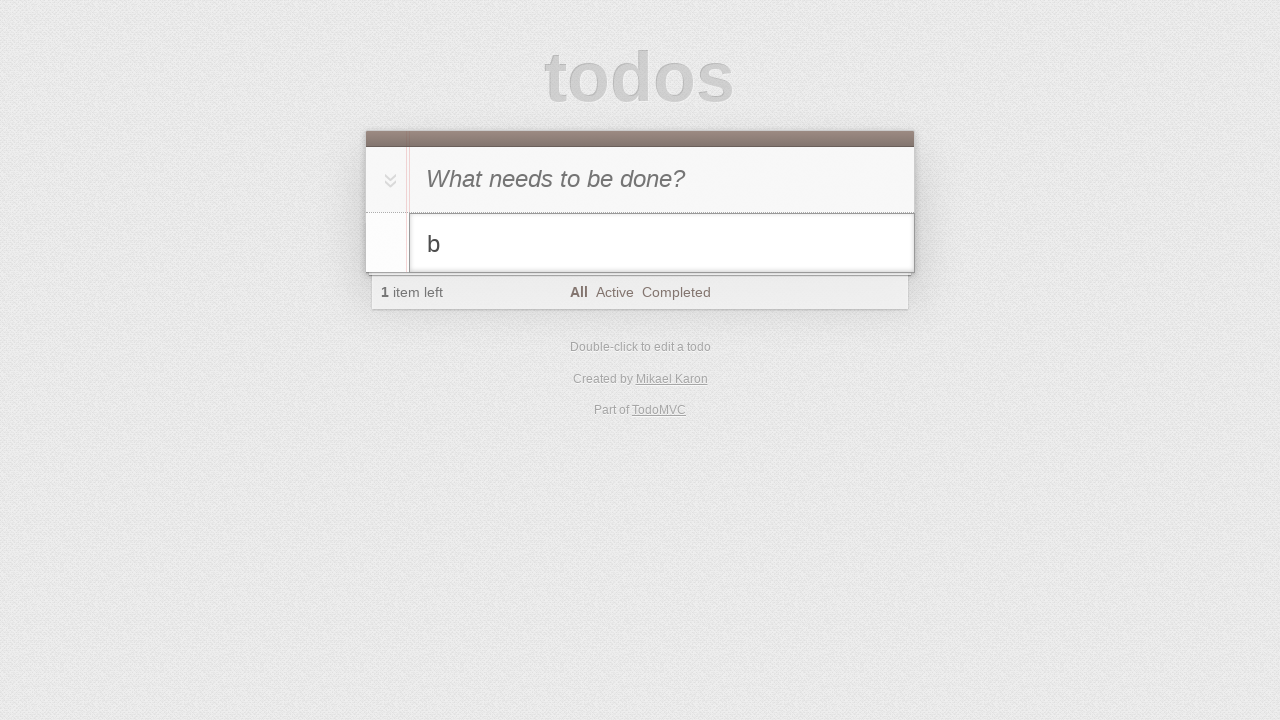

Typed ' edited' to modify todo 'b' text on .editing .edit
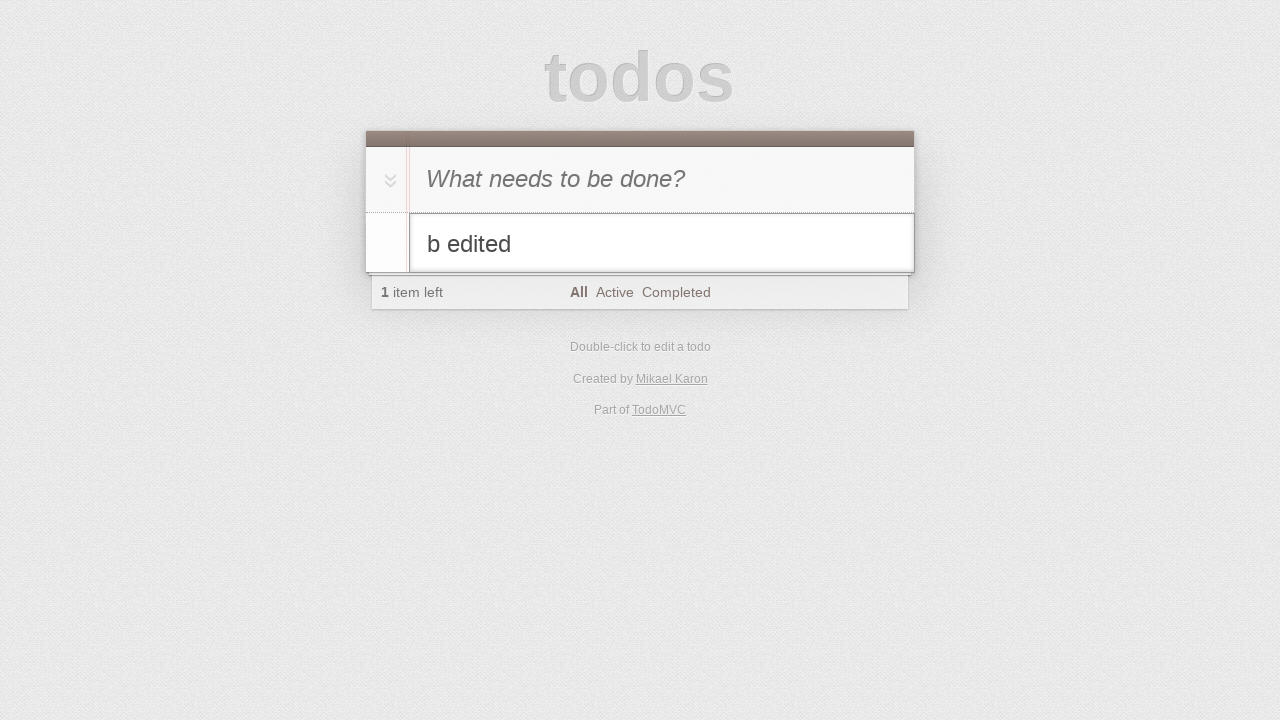

Pressed Enter to confirm edit of todo to 'b edited' on .editing .edit
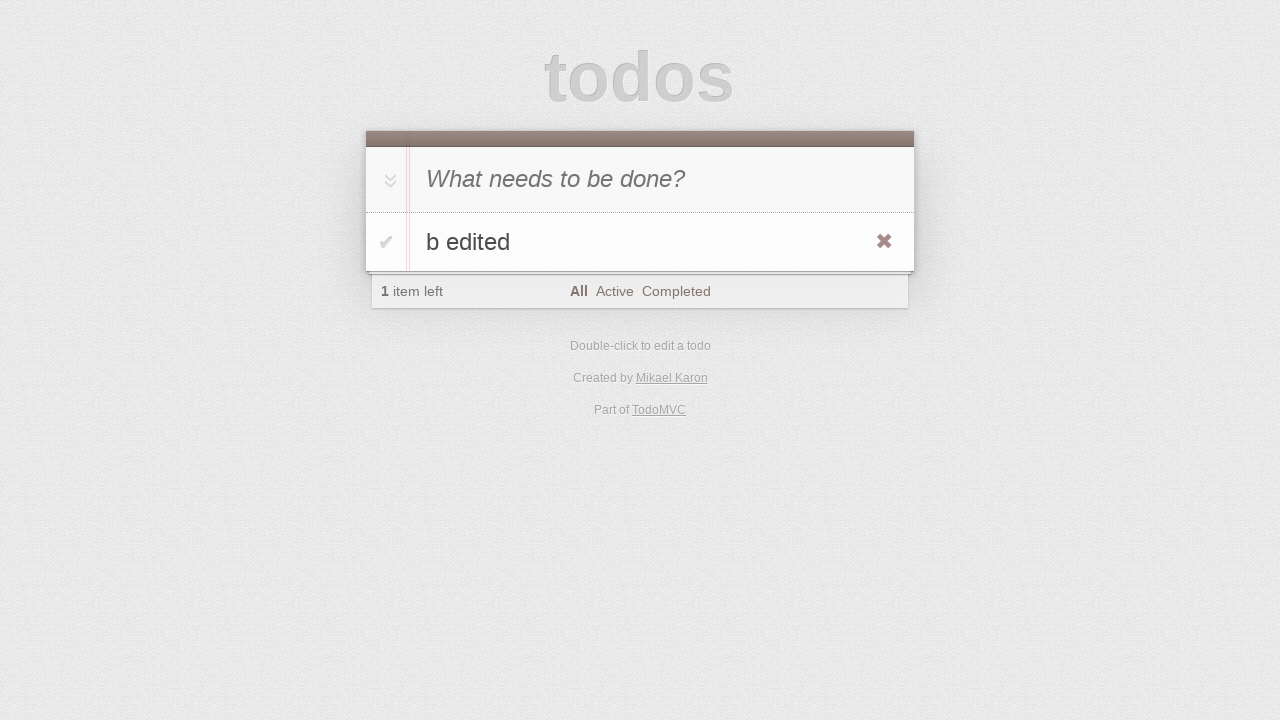

Waited 3 seconds for edit to be applied
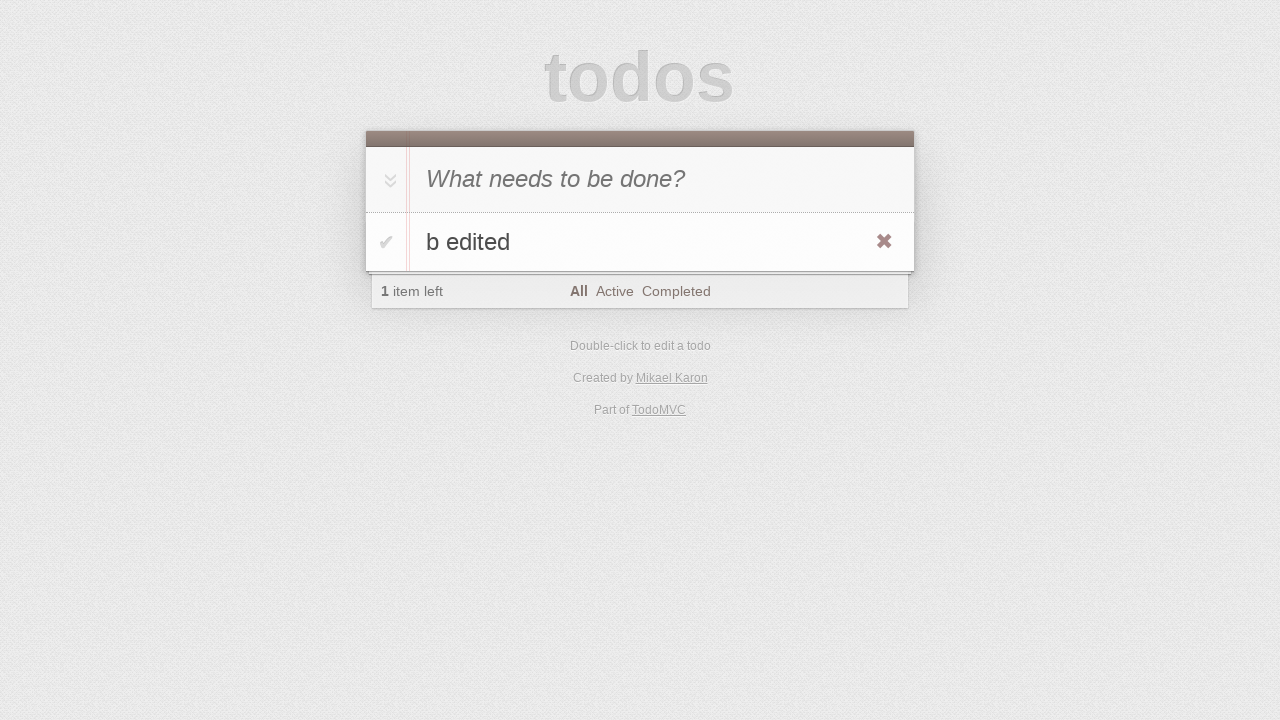

Clicked toggle checkbox to mark 'b edited' as completed at (386, 242) on #todo-list>li:has-text('b edited') .toggle
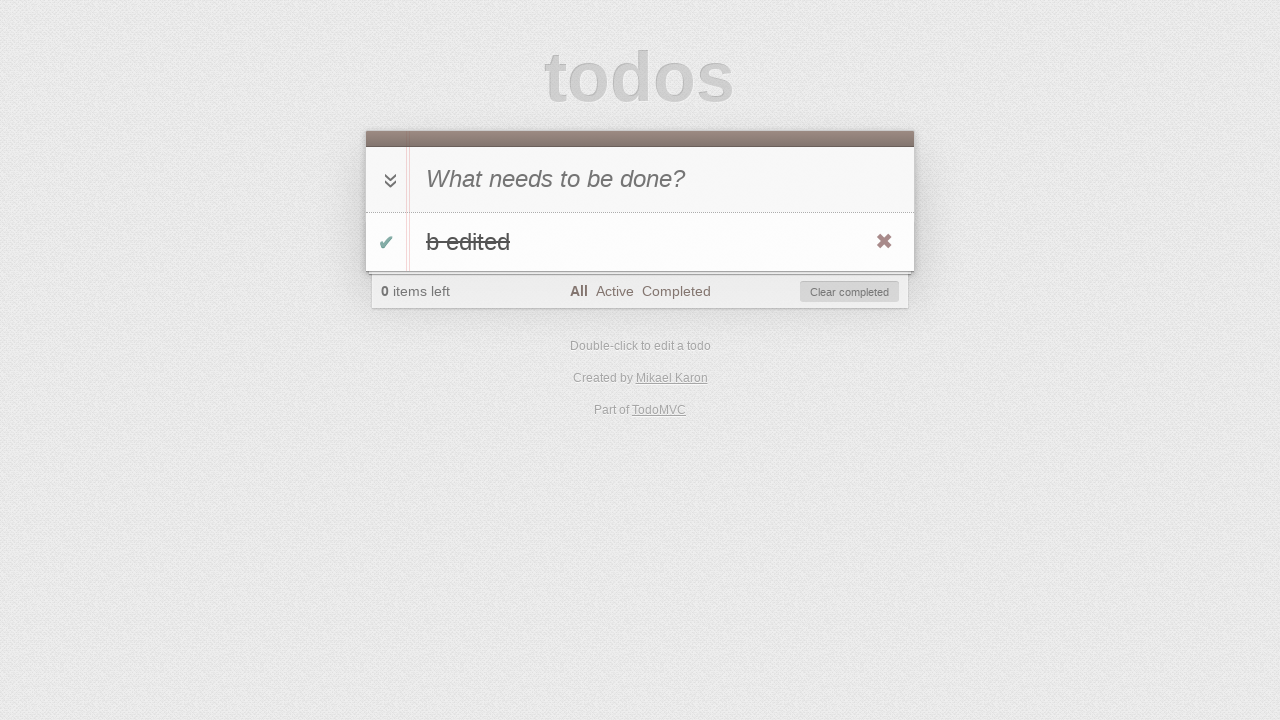

Clicked 'Clear completed' button to remove completed todos at (850, 292) on #clear-completed
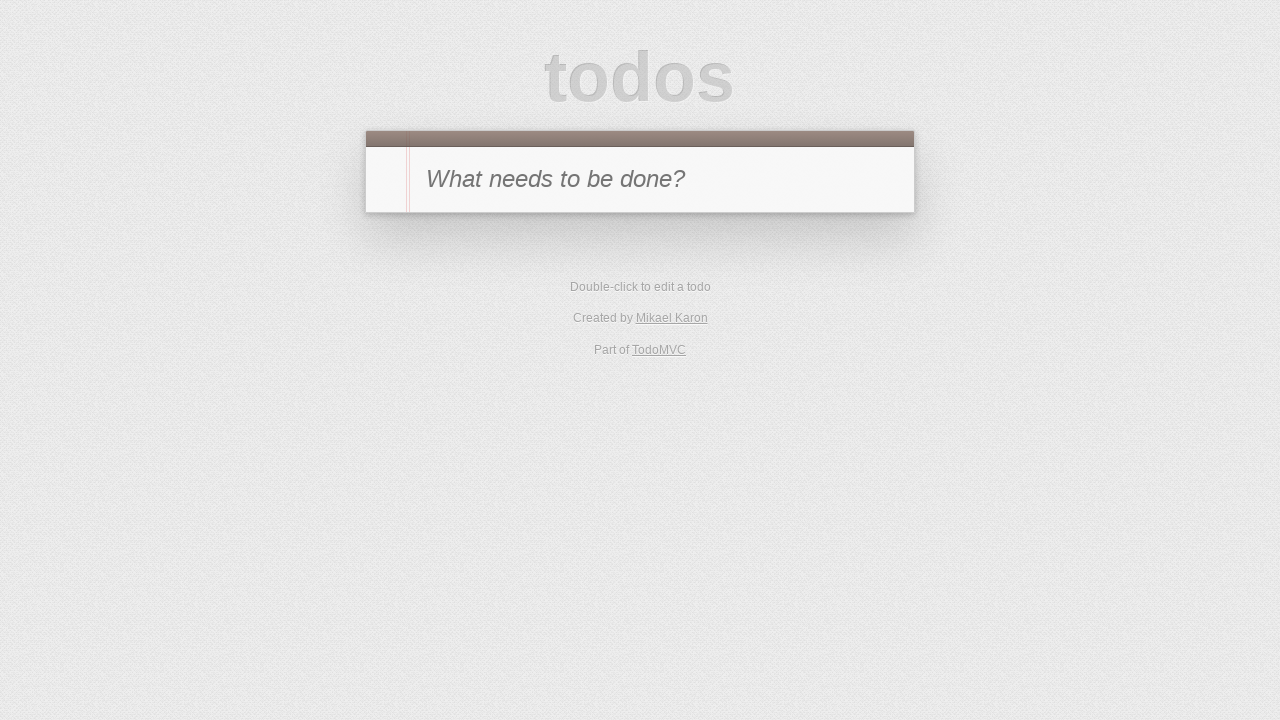

Verified all todos have been cleared from the list
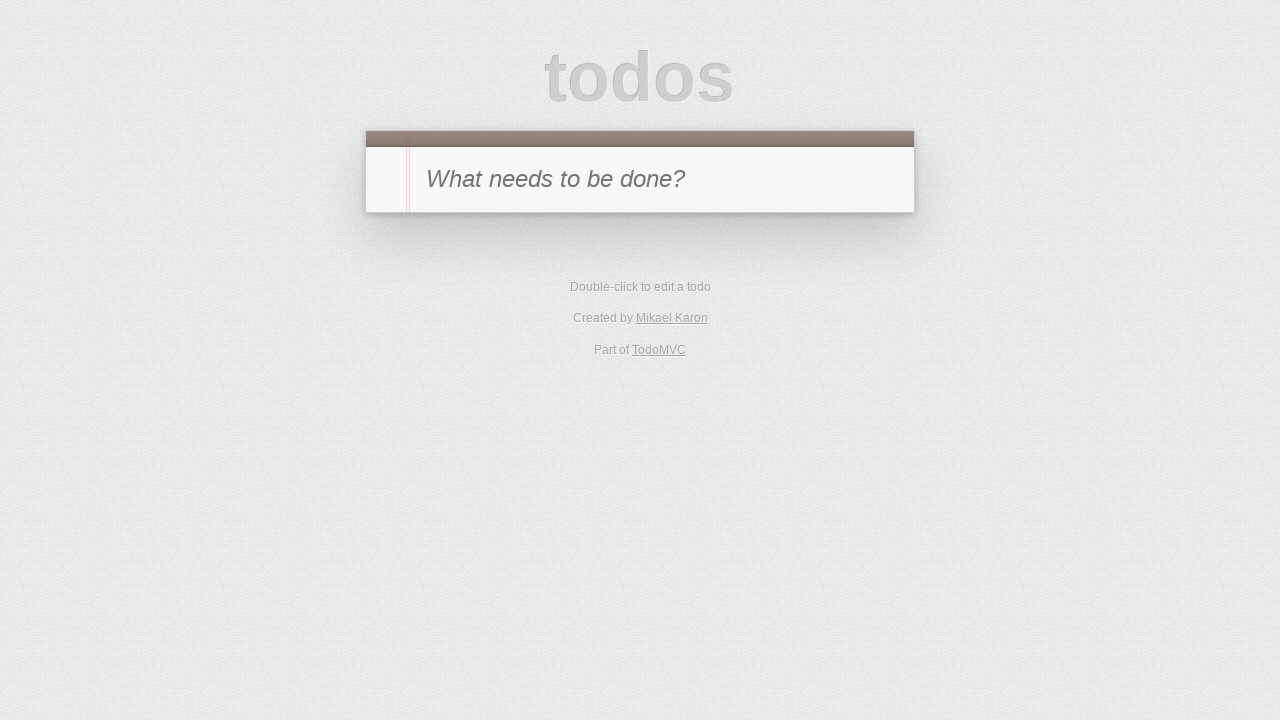

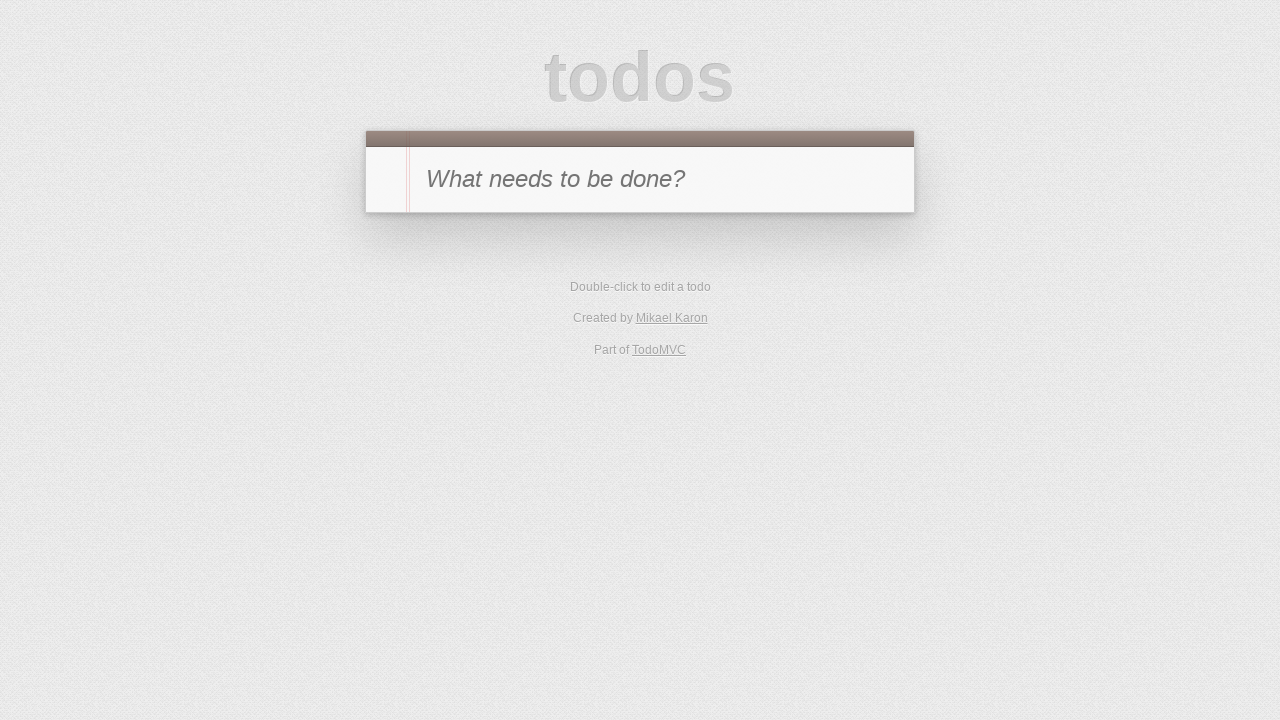